Tests the todo list functionality on the AngularJS homepage by adding a new todo item, then verifying the todo count increased and the new item text is correct

Starting URL: https://angularjs.org

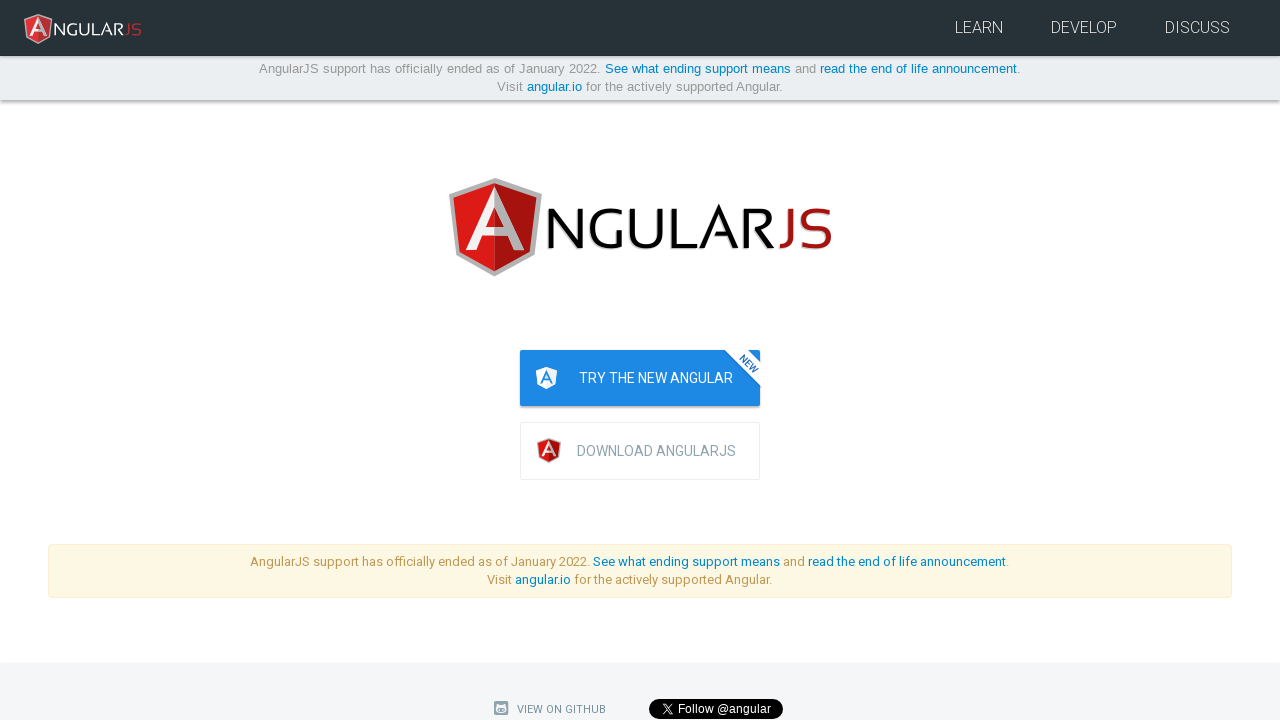

Filled todo input field with 'Writing tests!!' on input[ng-model="todoList.todoText"]
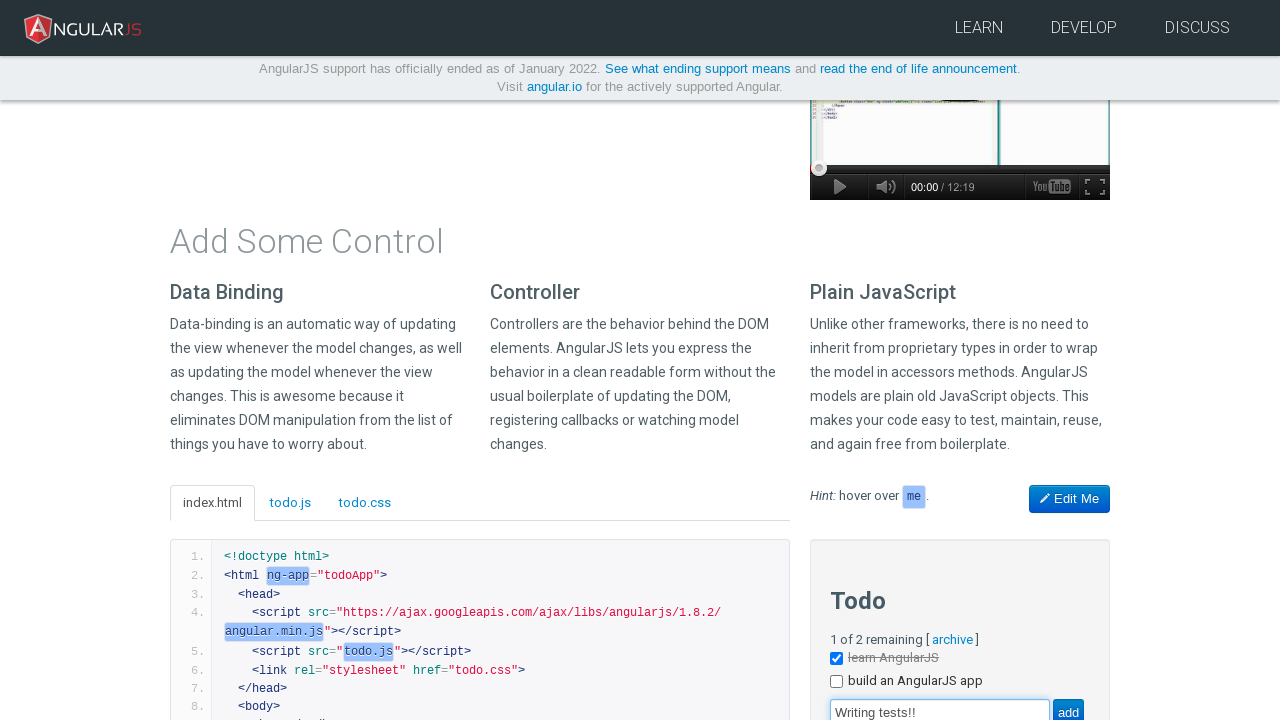

Clicked add button to submit new todo at (1068, 706) on [value="add"]
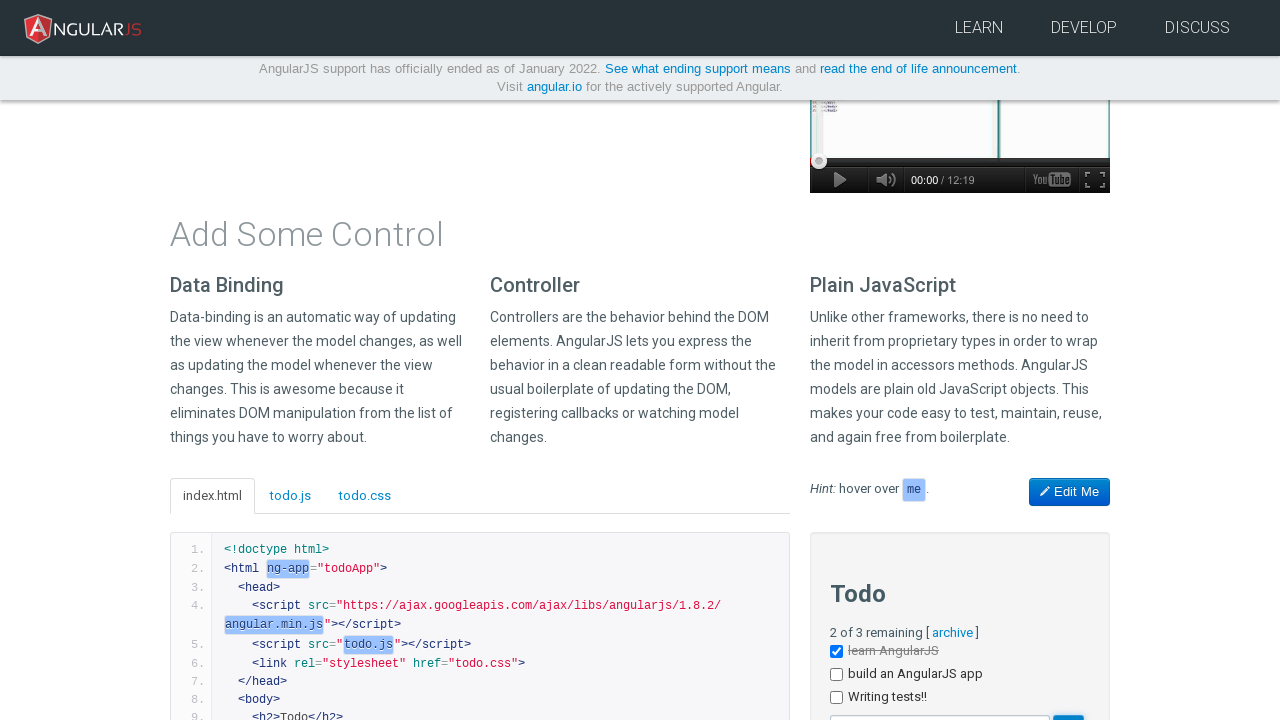

Verified new todo item 'Writing tests!!' appears in the list
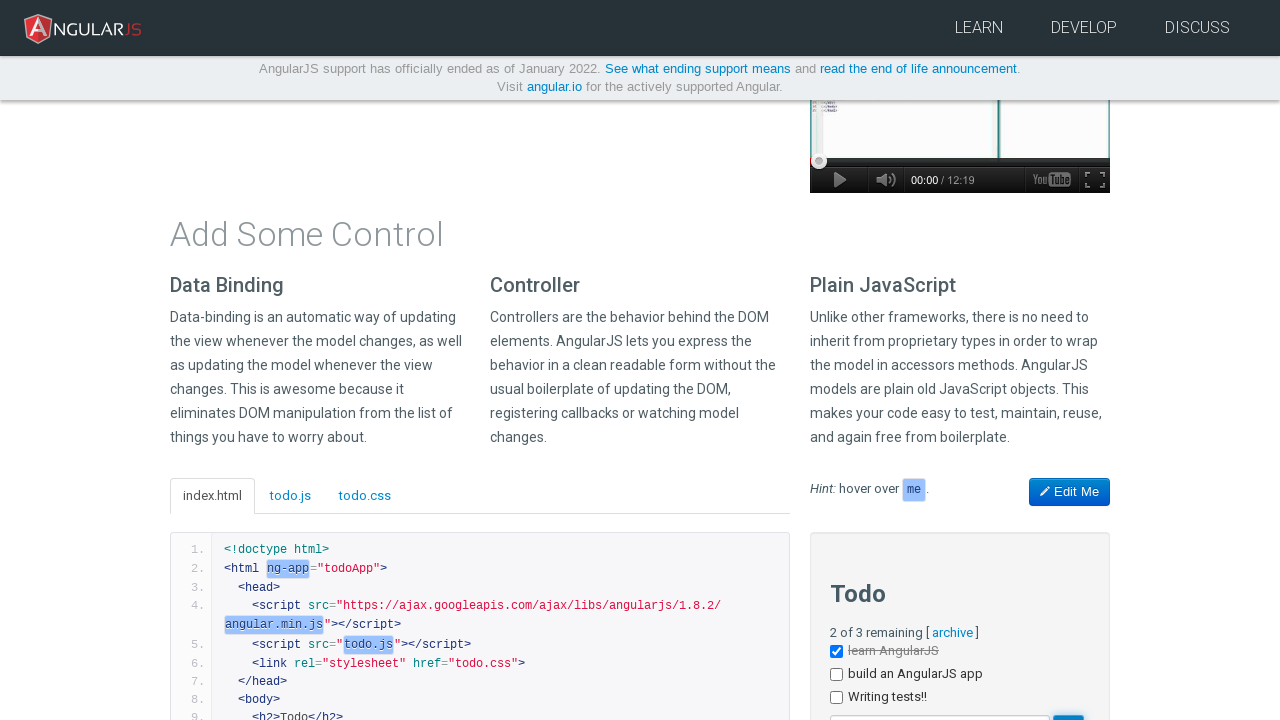

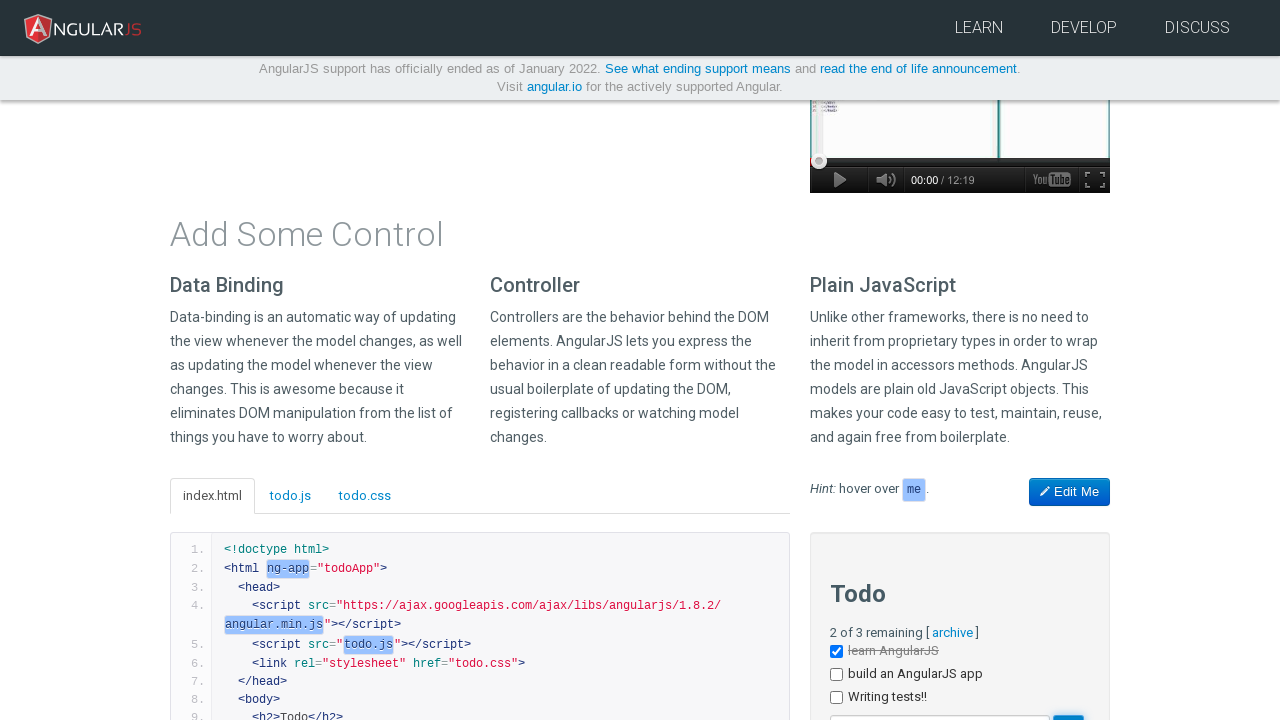